Tests Bootstrap dropdown functionality by clicking the dropdown button and selecting a specific option from the menu

Starting URL: https://v4-alpha.getbootstrap.com/components/dropdowns/

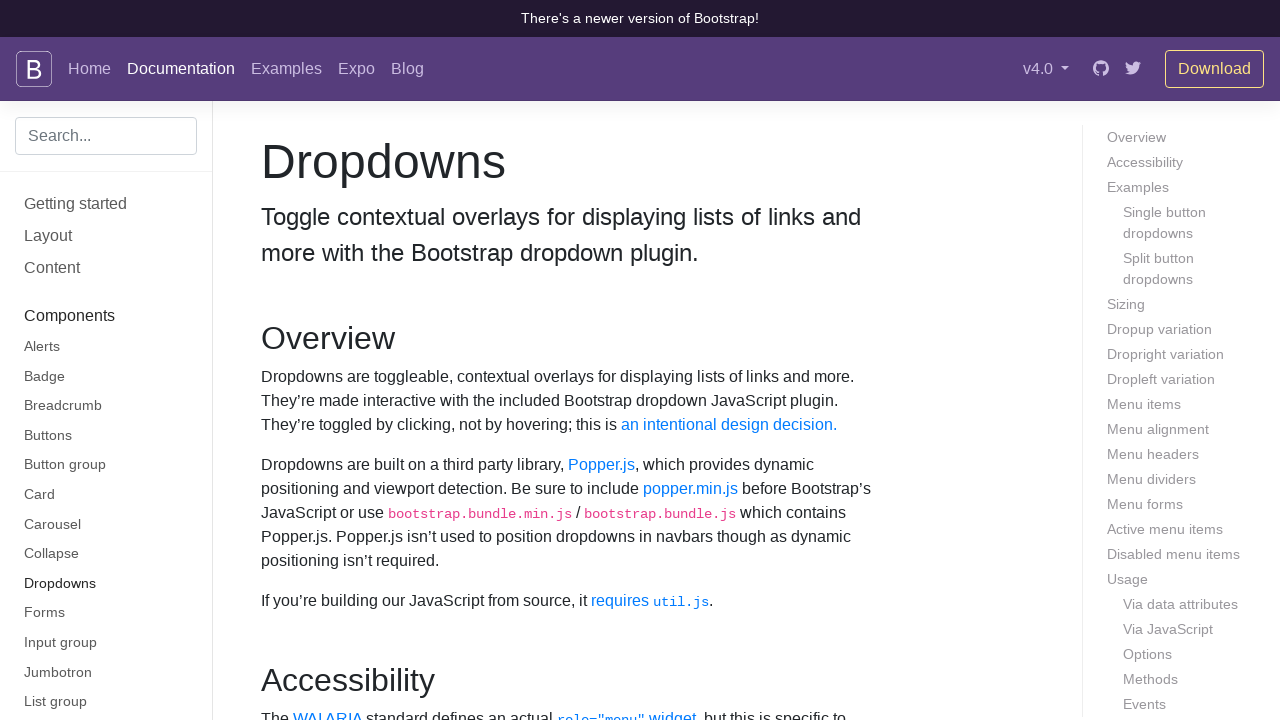

Clicked dropdown button to open menu at (370, 360) on #dropdownMenuButton
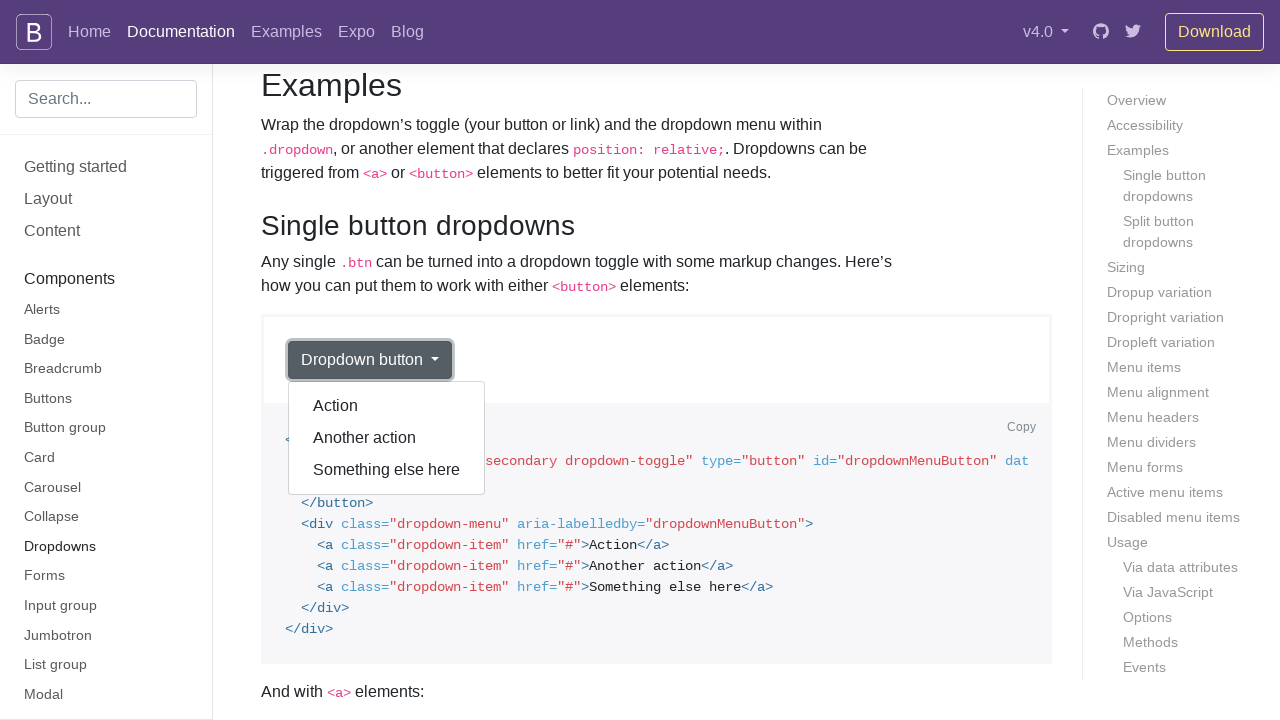

Located all dropdown menu items
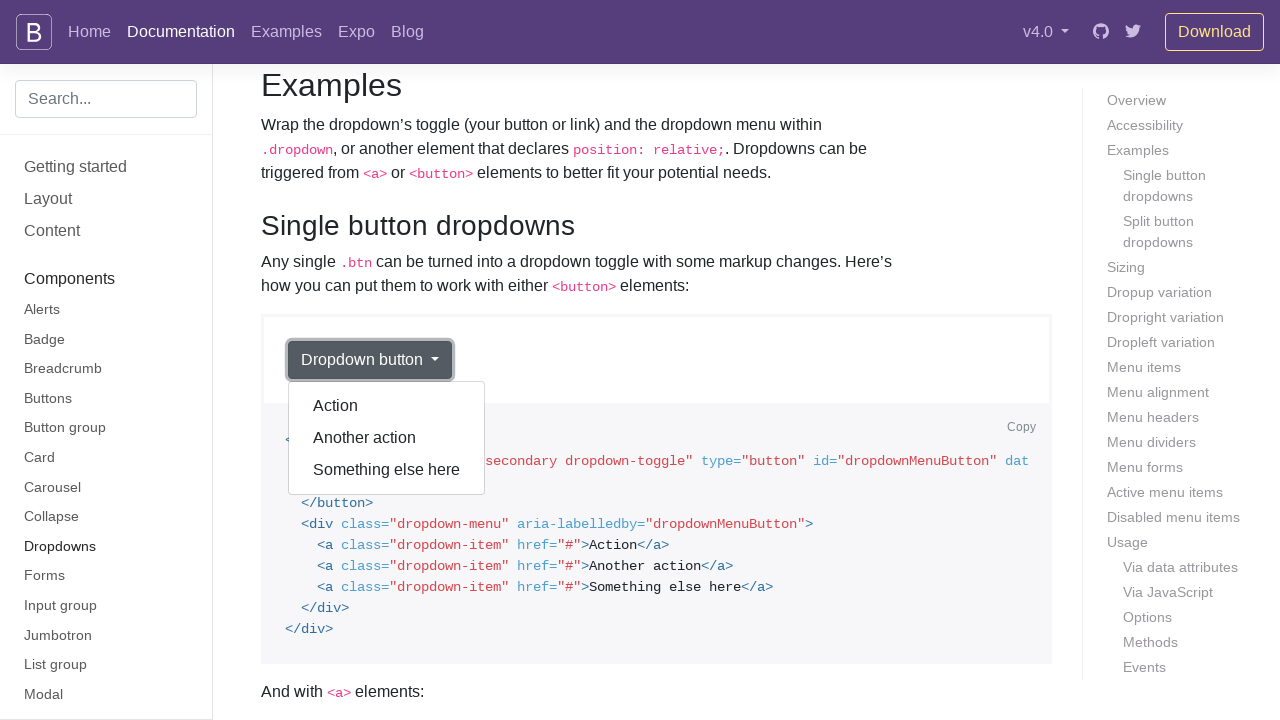

Clicked 'Another action' option from dropdown menu at (387, 438) on div.dropdown-menu[aria-labelledby='dropdownMenuButton'] a >> nth=1
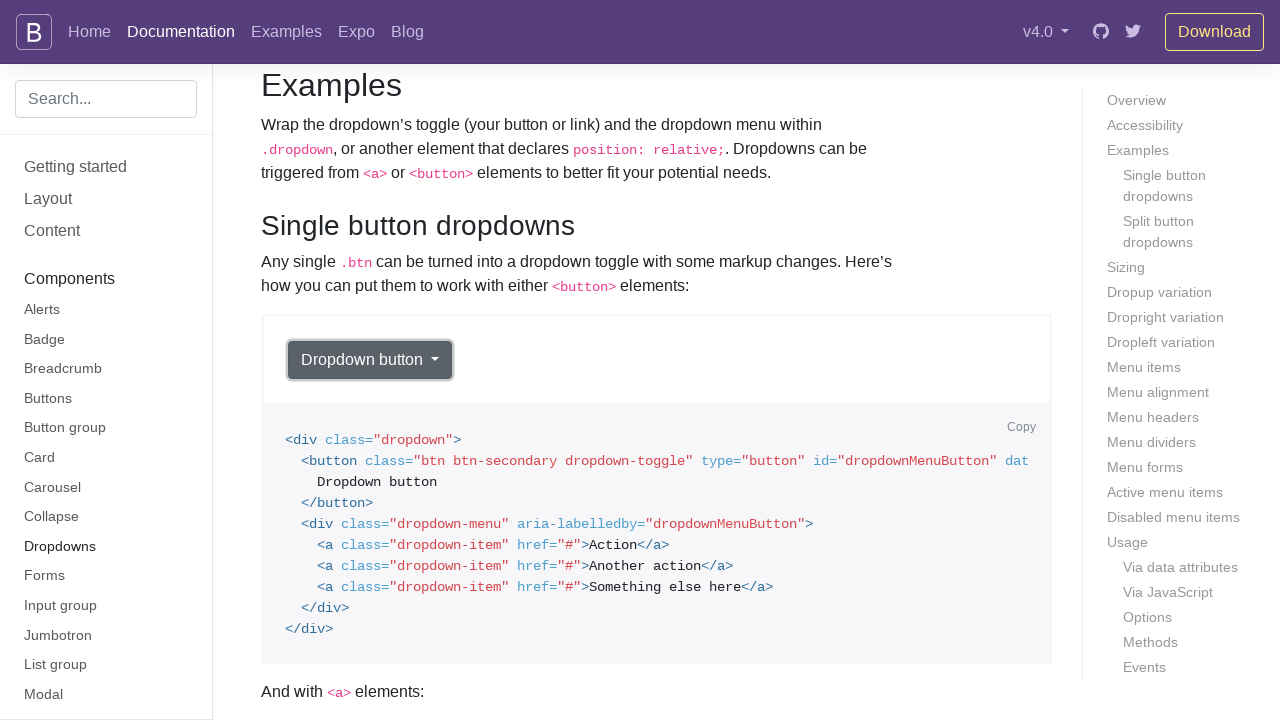

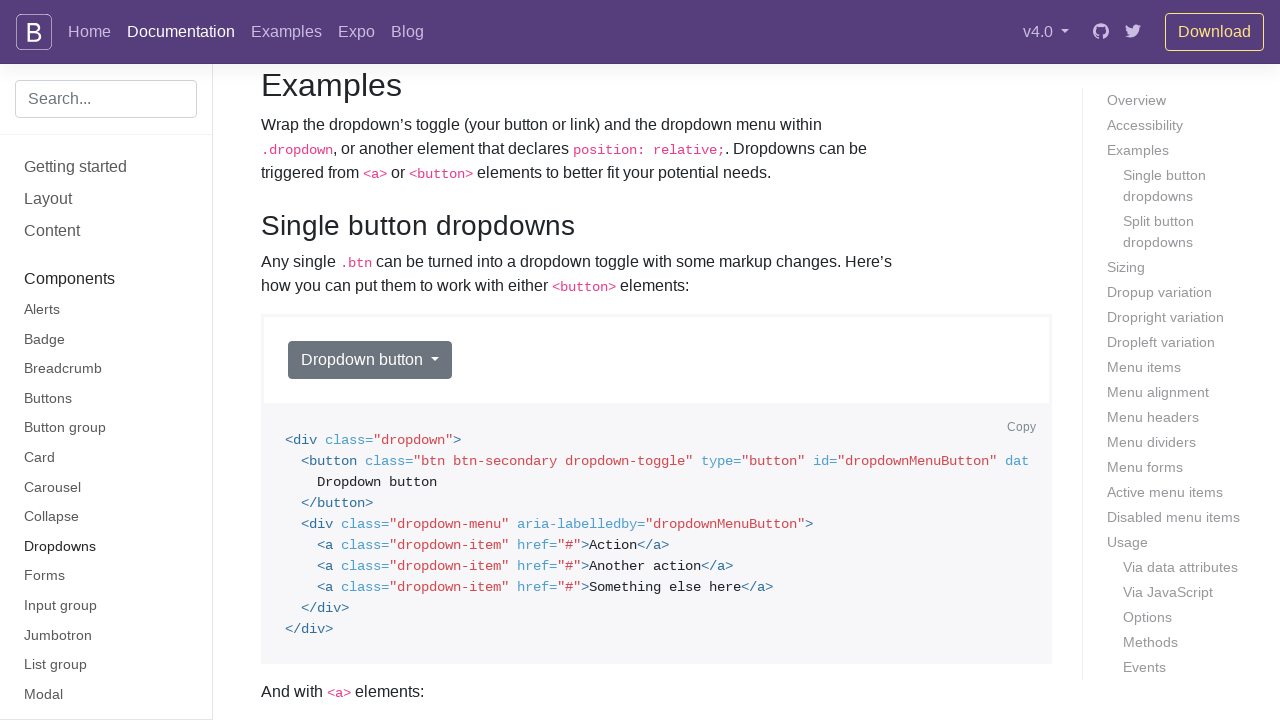